Tests that clicking Clear completed removes completed items from the list

Starting URL: https://demo.playwright.dev/todomvc

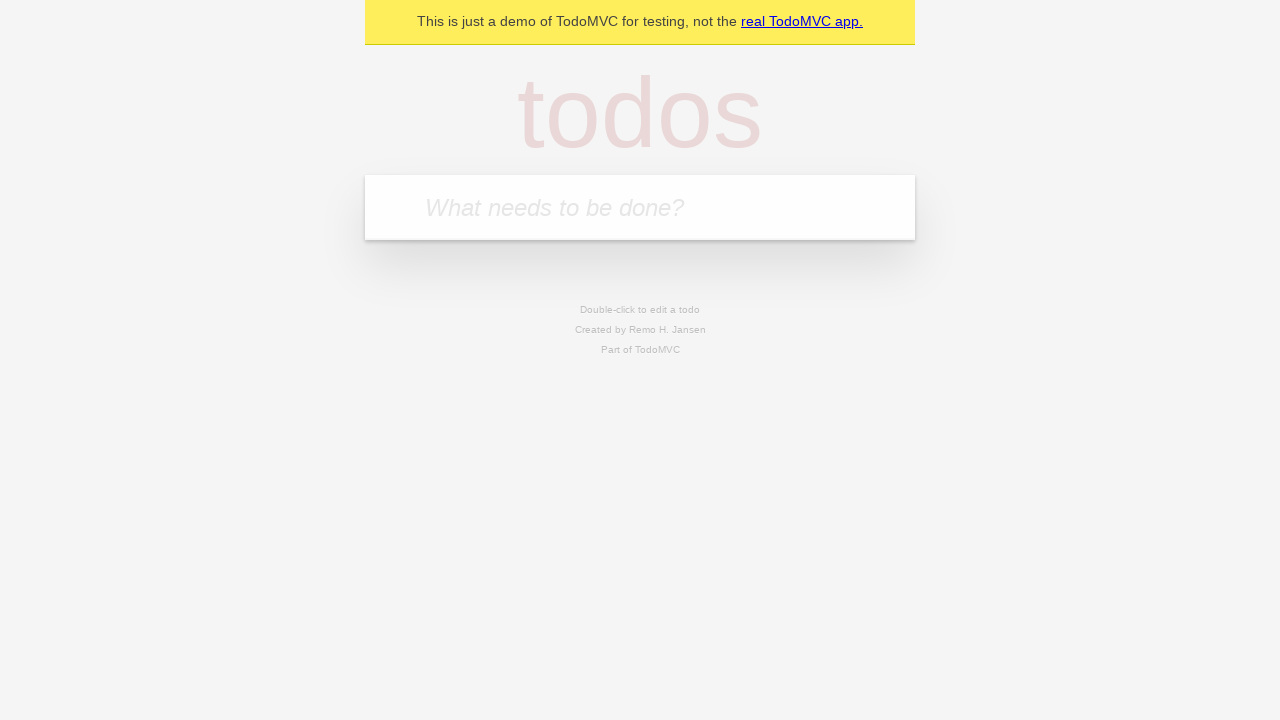

Filled todo input with 'buy some cheese' on internal:attr=[placeholder="What needs to be done?"i]
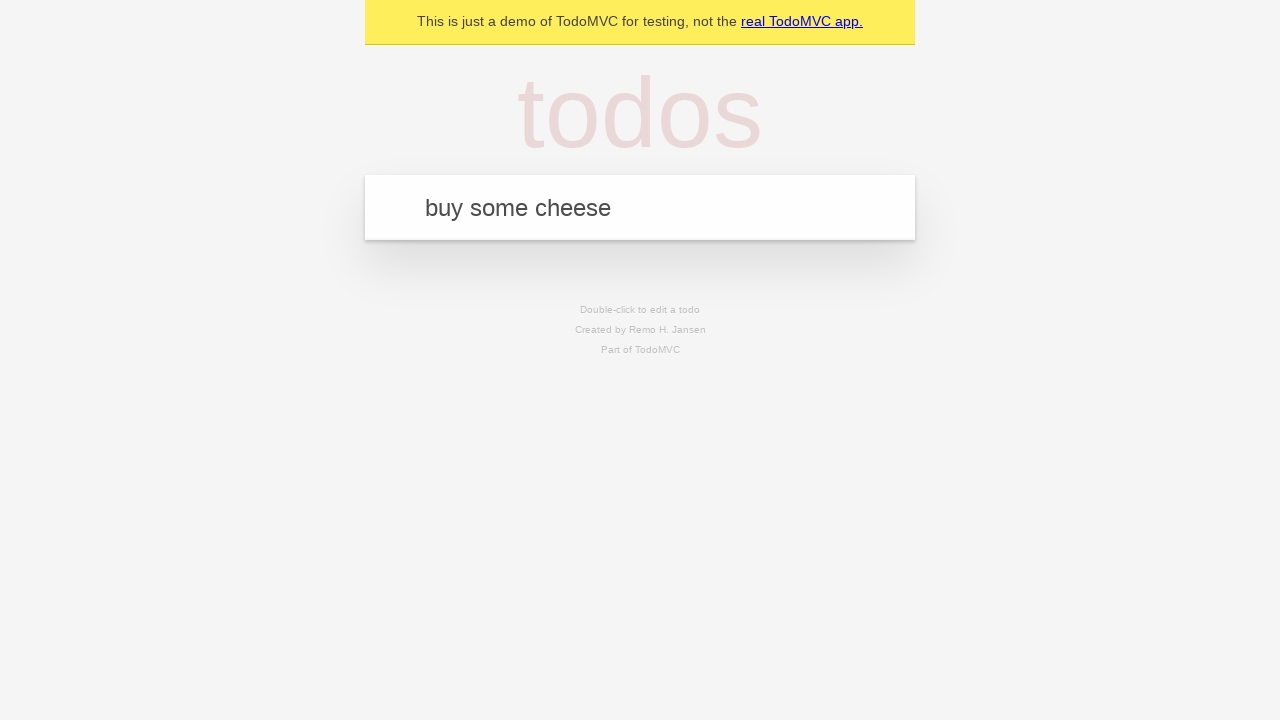

Pressed Enter to add todo 'buy some cheese' on internal:attr=[placeholder="What needs to be done?"i]
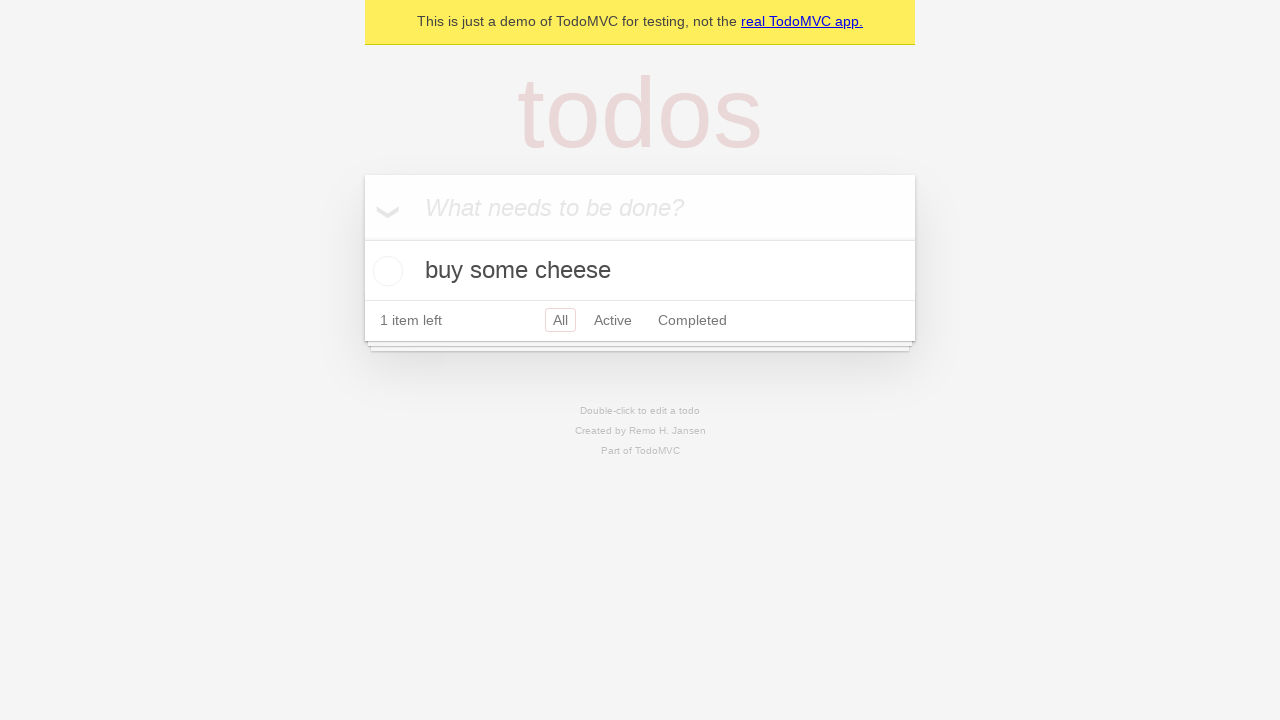

Filled todo input with 'feed the cat' on internal:attr=[placeholder="What needs to be done?"i]
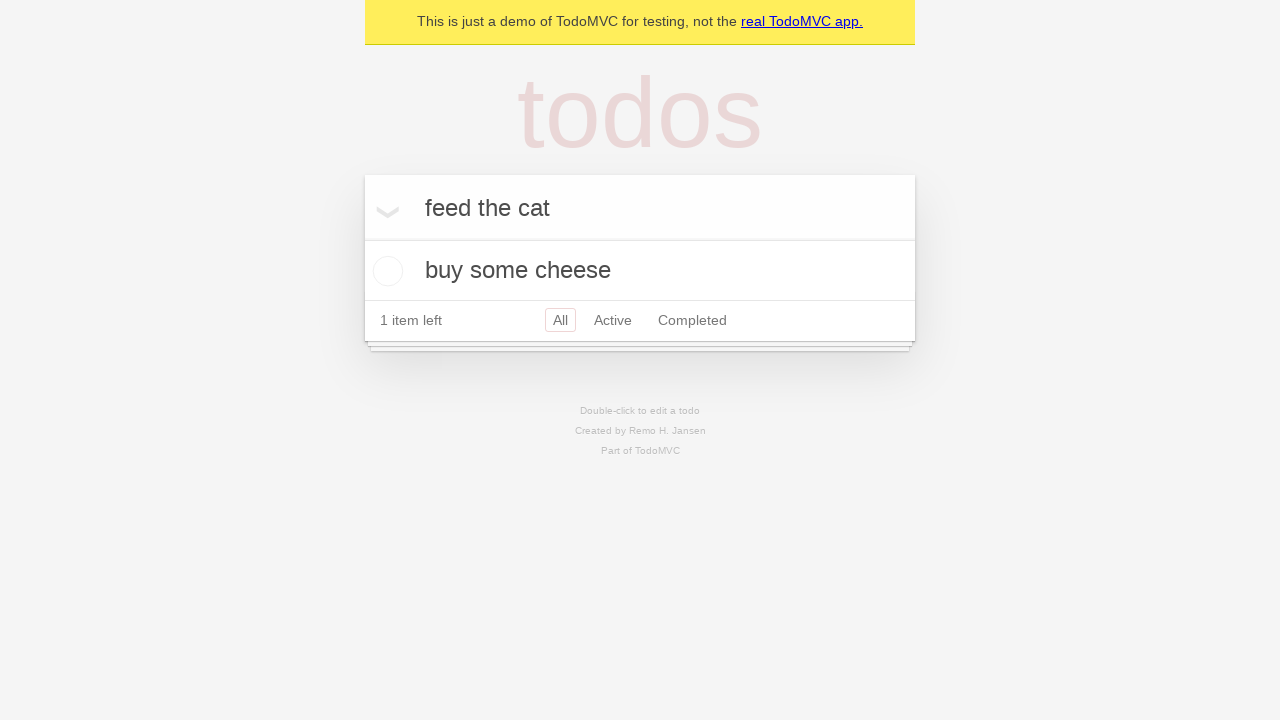

Pressed Enter to add todo 'feed the cat' on internal:attr=[placeholder="What needs to be done?"i]
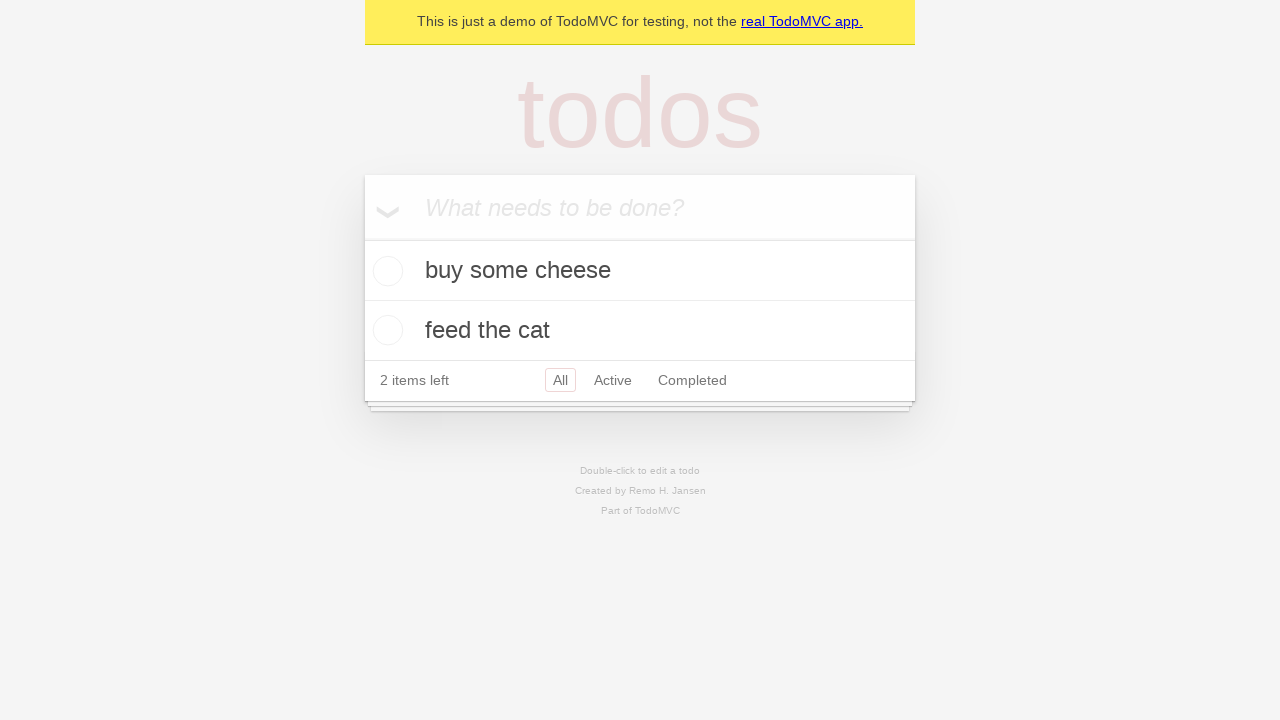

Filled todo input with 'book a doctors appointment' on internal:attr=[placeholder="What needs to be done?"i]
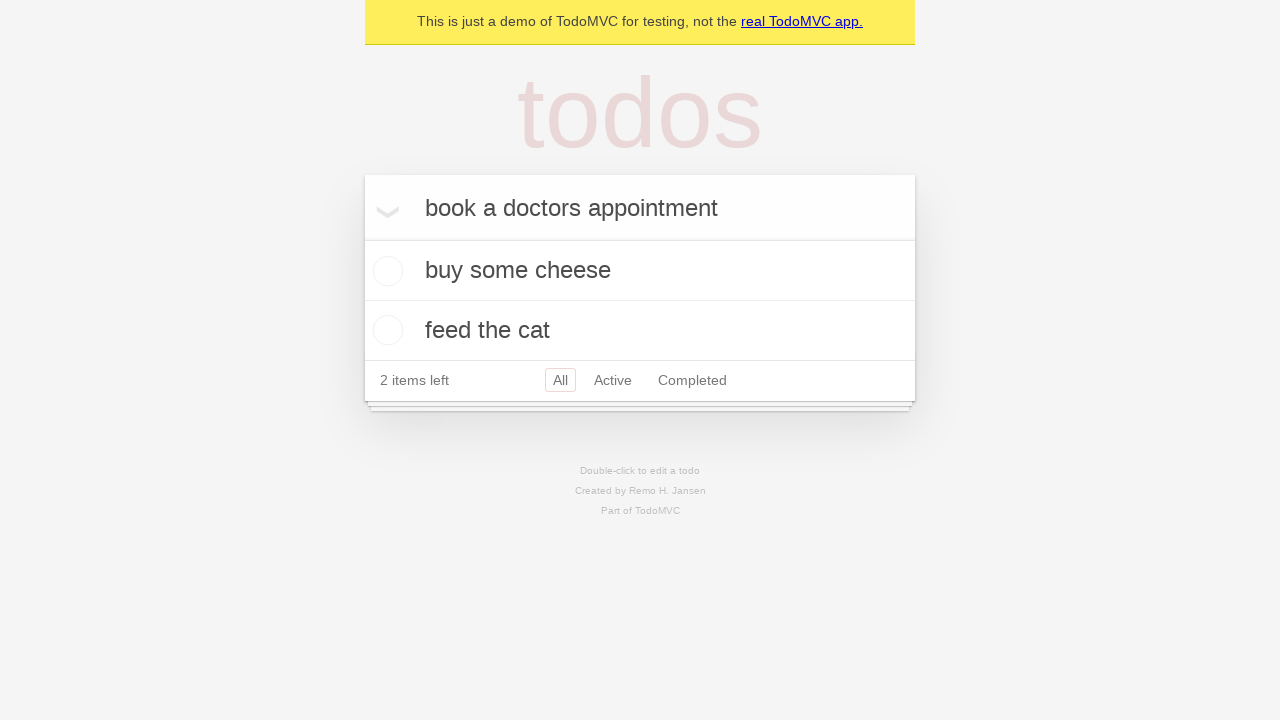

Pressed Enter to add todo 'book a doctors appointment' on internal:attr=[placeholder="What needs to be done?"i]
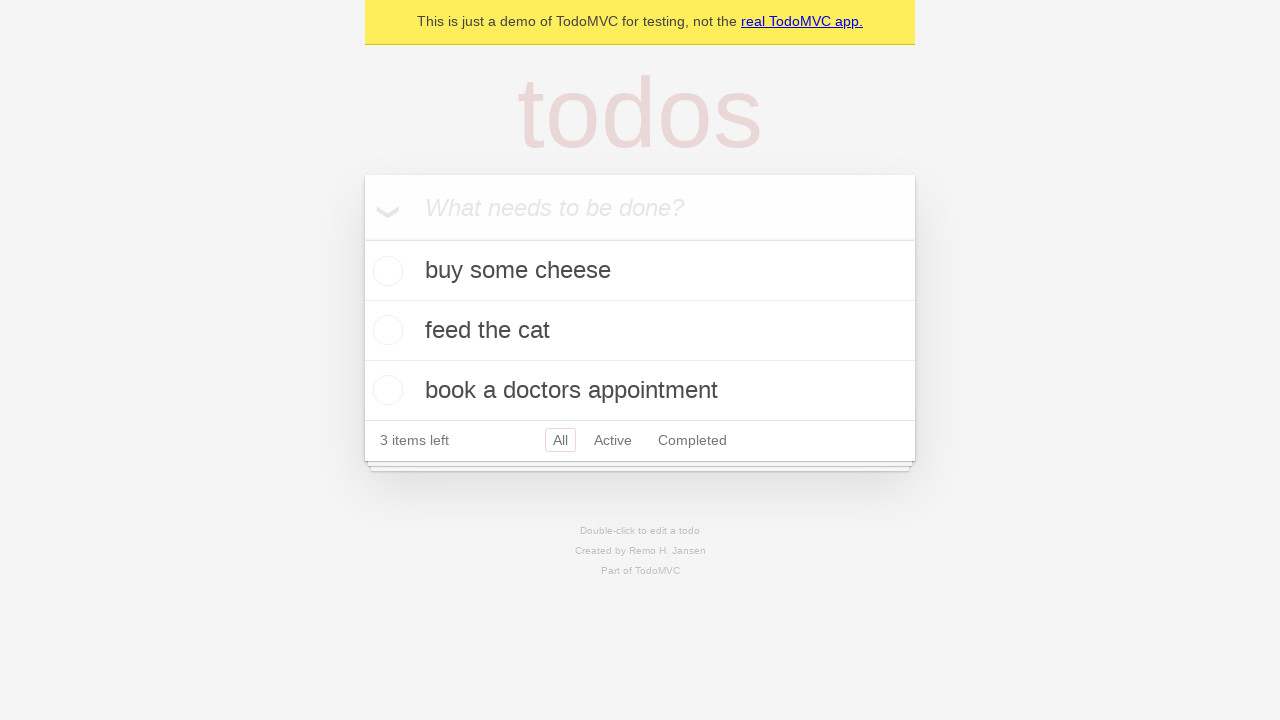

All 3 todos loaded and visible
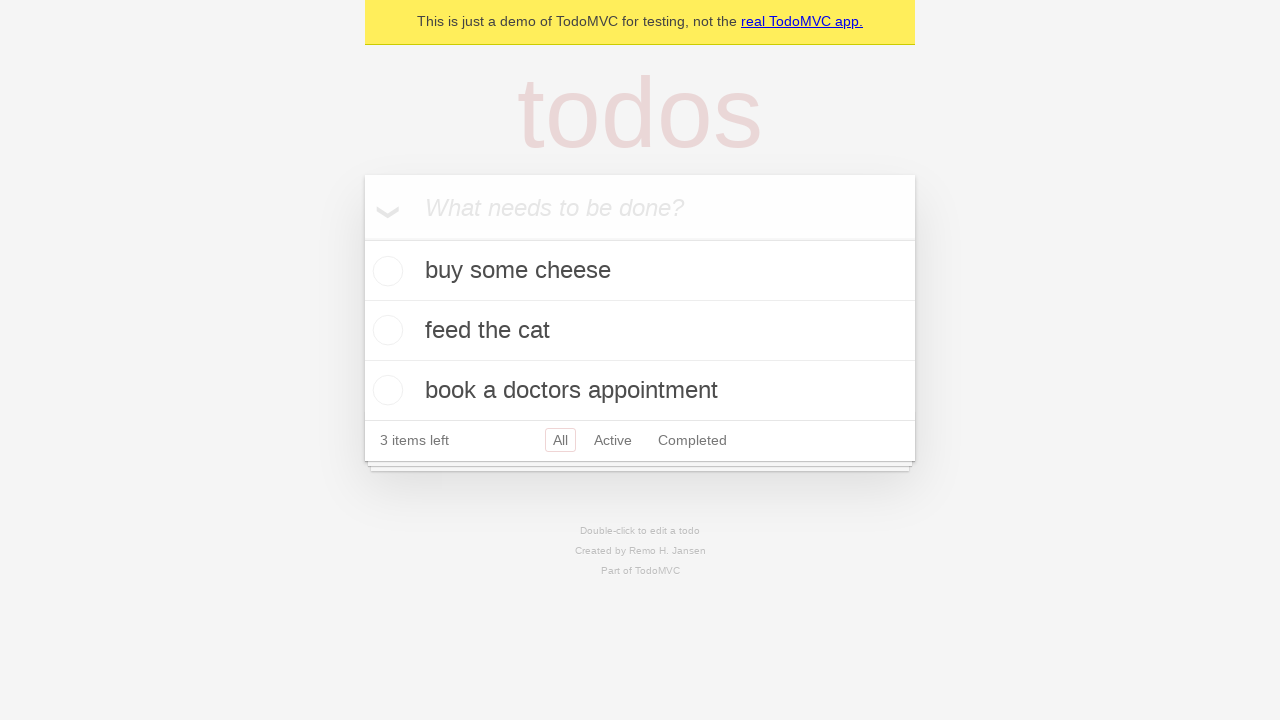

Checked the second todo item 'feed the cat' at (385, 330) on internal:testid=[data-testid="todo-item"s] >> nth=1 >> internal:role=checkbox
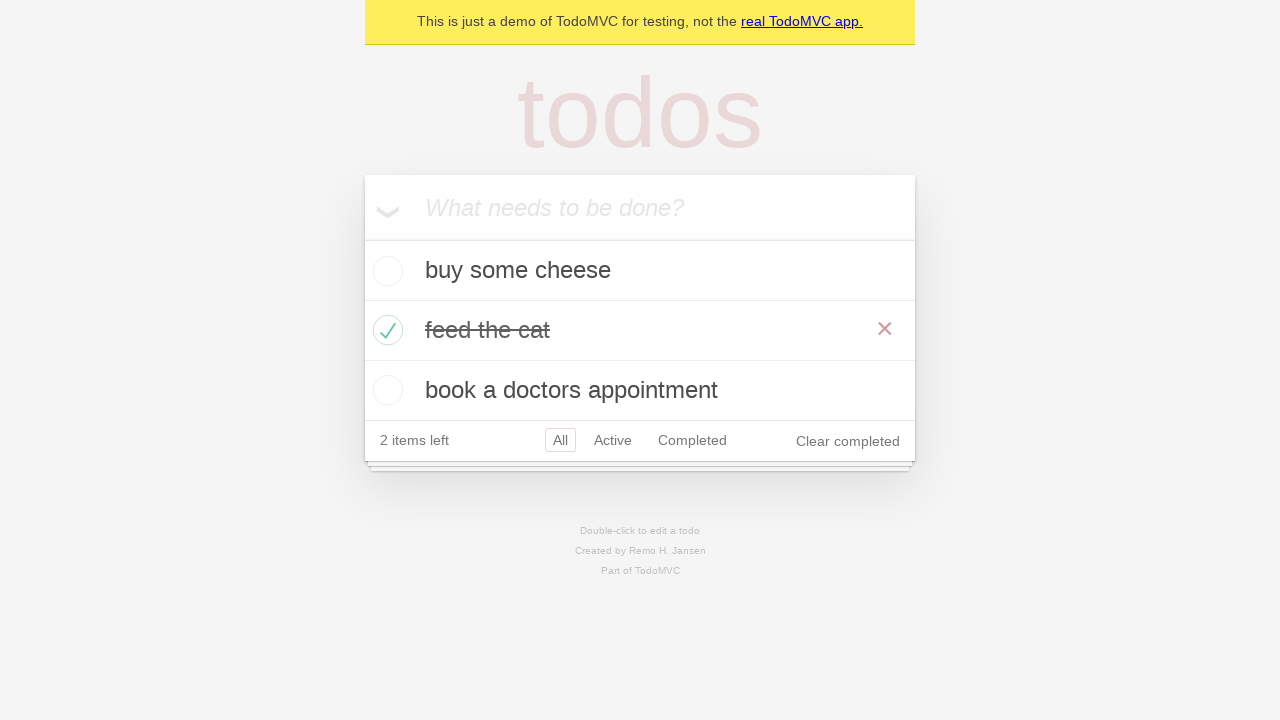

Clicked 'Clear completed' button at (848, 441) on internal:role=button[name="Clear completed"i]
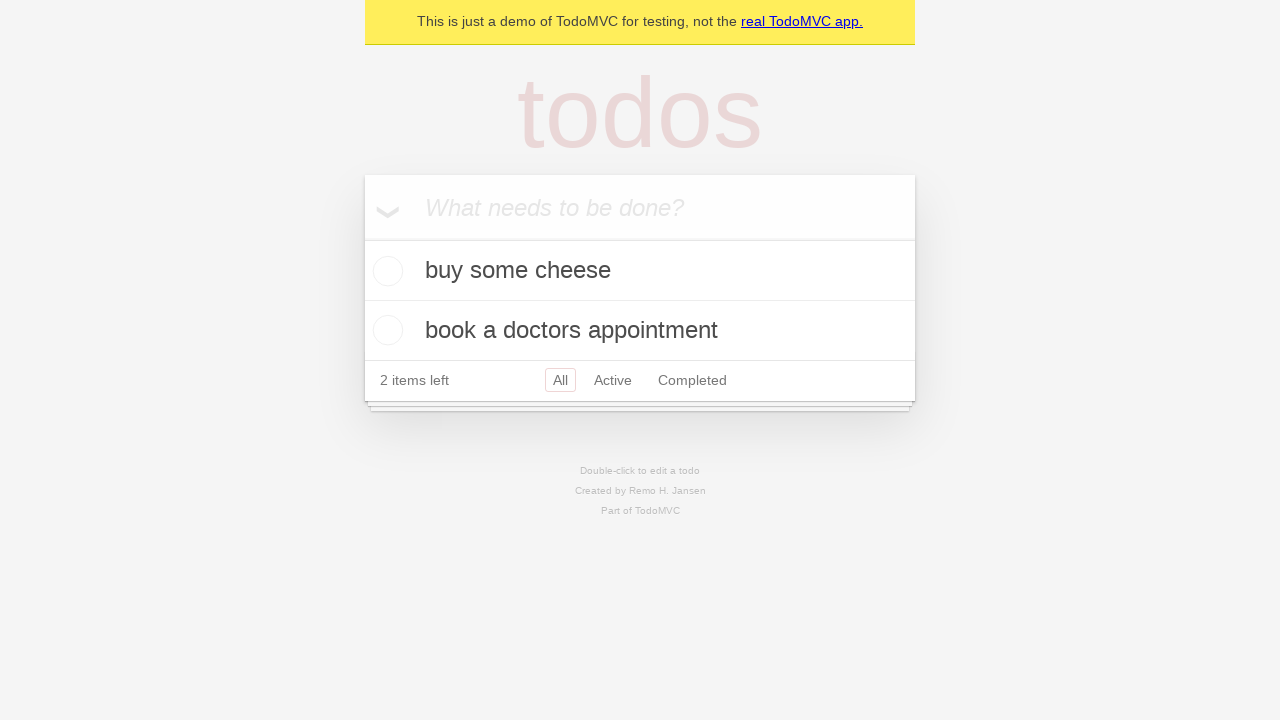

Verified completed item removed - only 2 todos remain
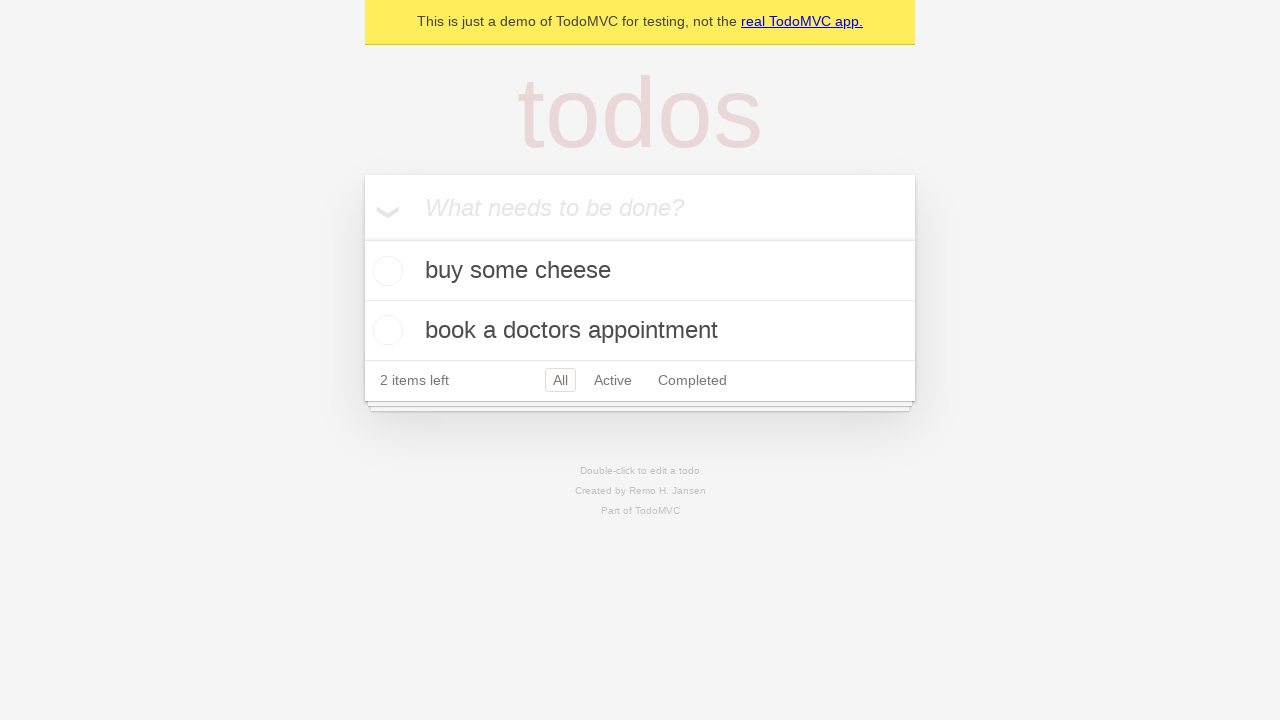

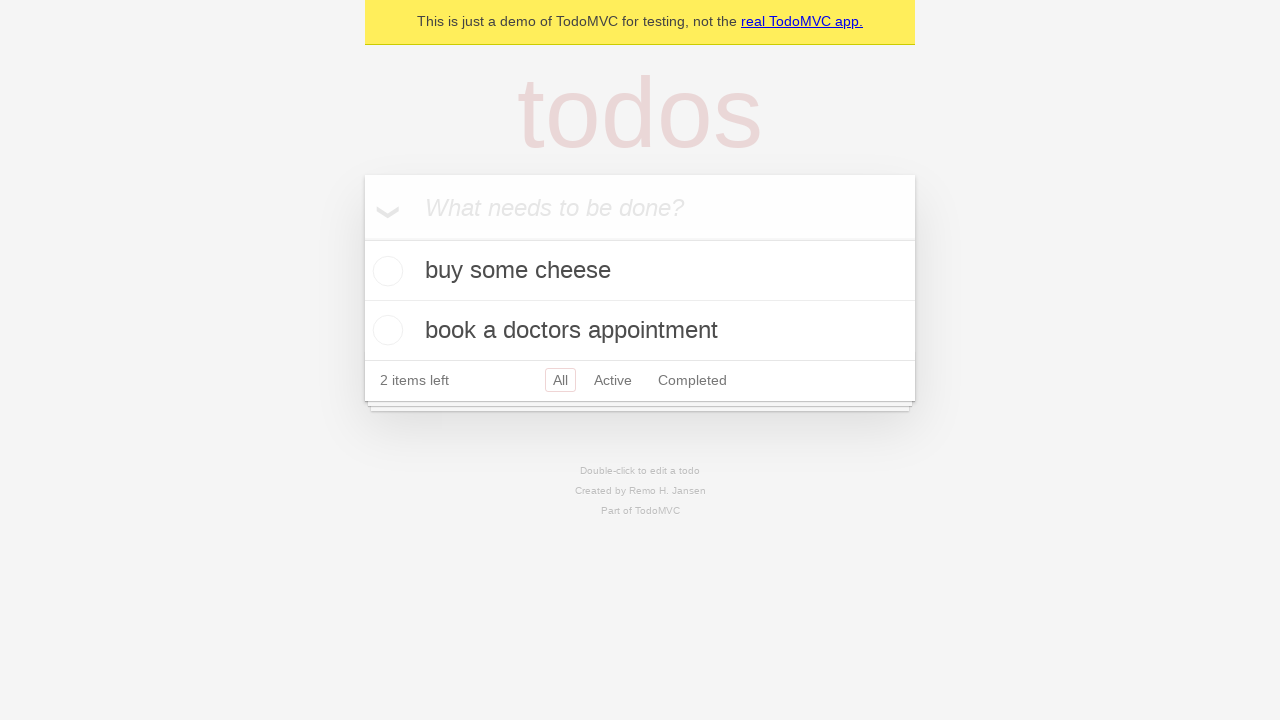